Tests drag and drop functionality on jQuery UI demo page by dragging an element to a drop target, then performs a right-click context menu action on the draggable element

Starting URL: https://jqueryui.com/droppable/

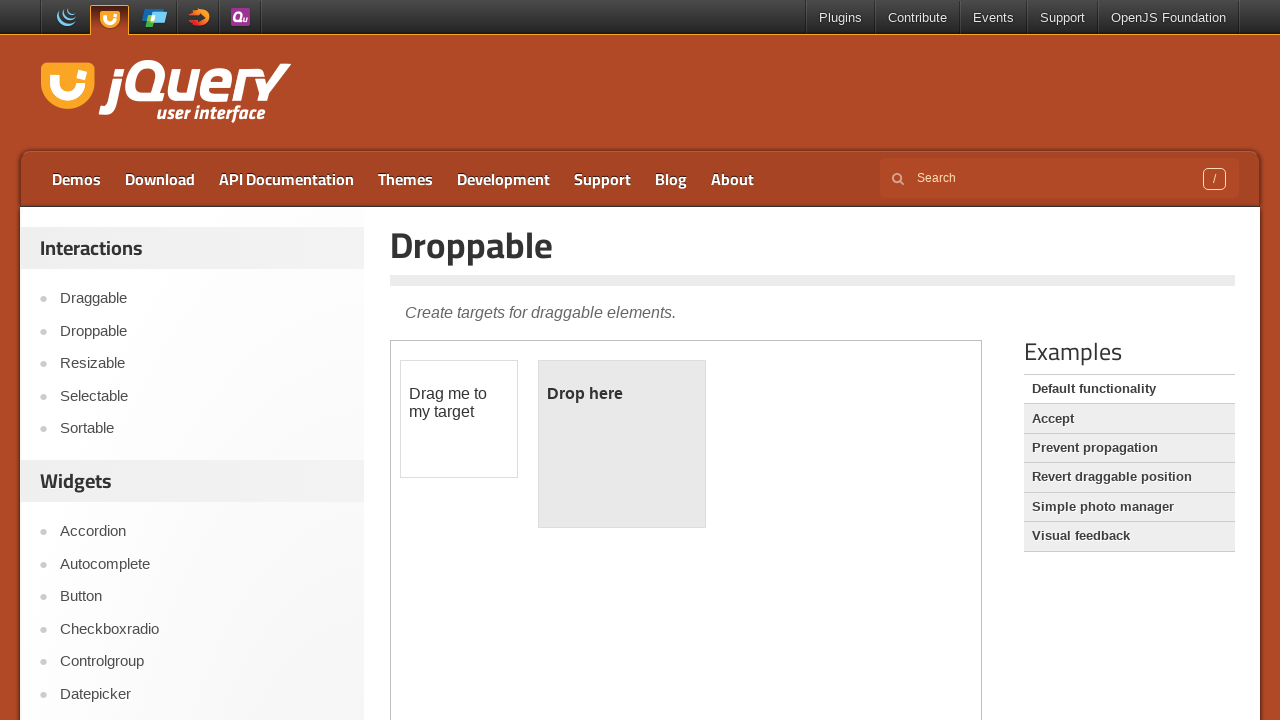

Located demo iframe
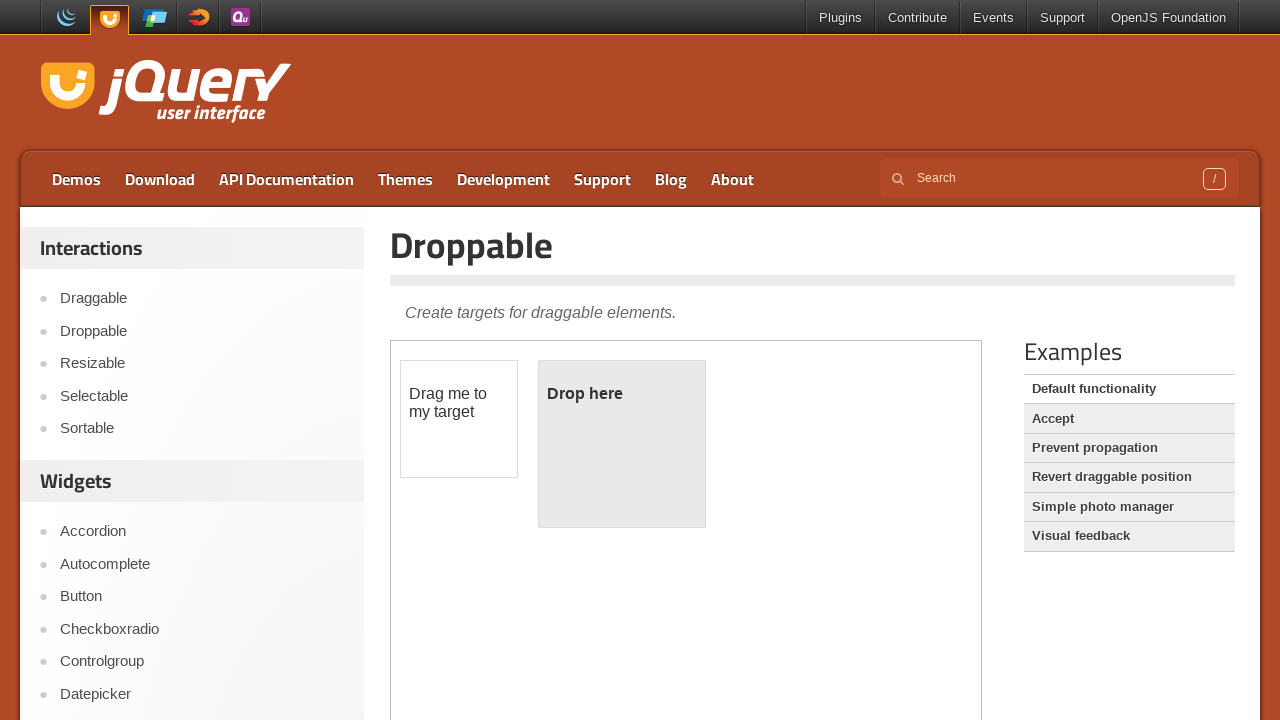

Located draggable element 'Drag me to my target'
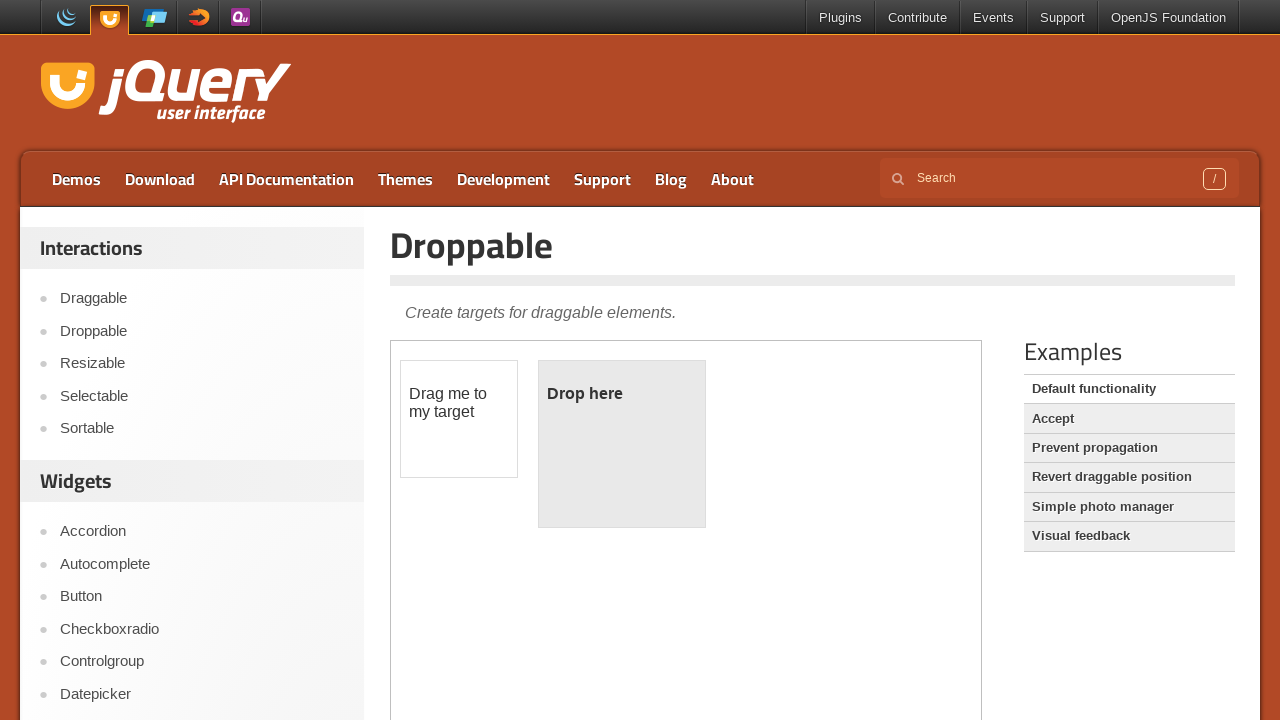

Located drop target element 'Drop here'
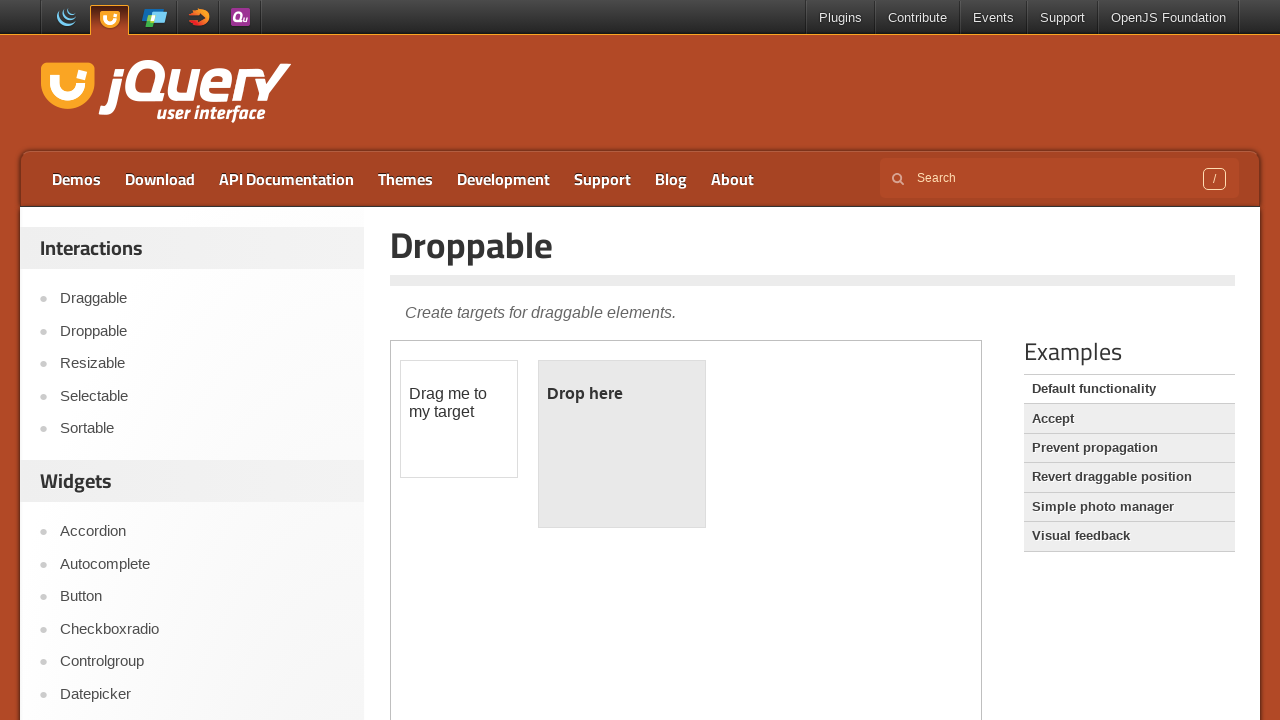

Dragged 'Drag me to my target' element to 'Drop here' target at (622, 394)
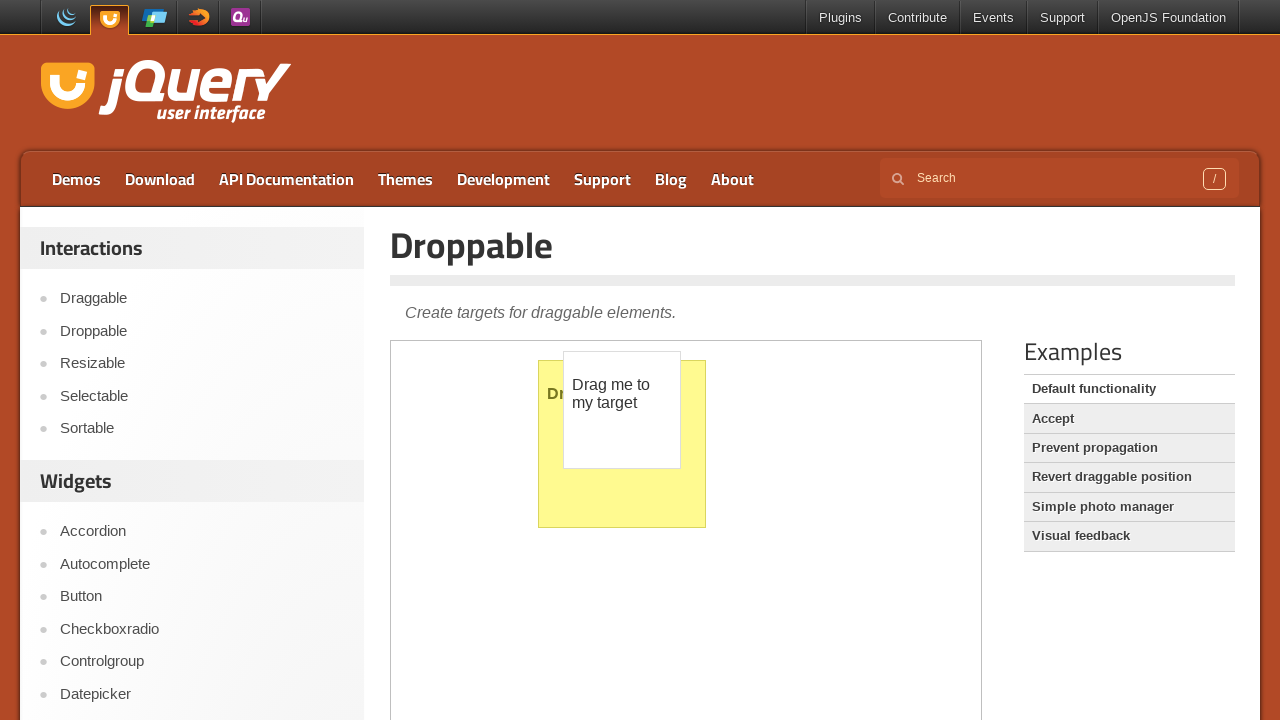

Right-clicked on draggable element to open context menu at (622, 394) on .demo-frame >> internal:control=enter-frame >> xpath=//p[text()='Drag me to my t
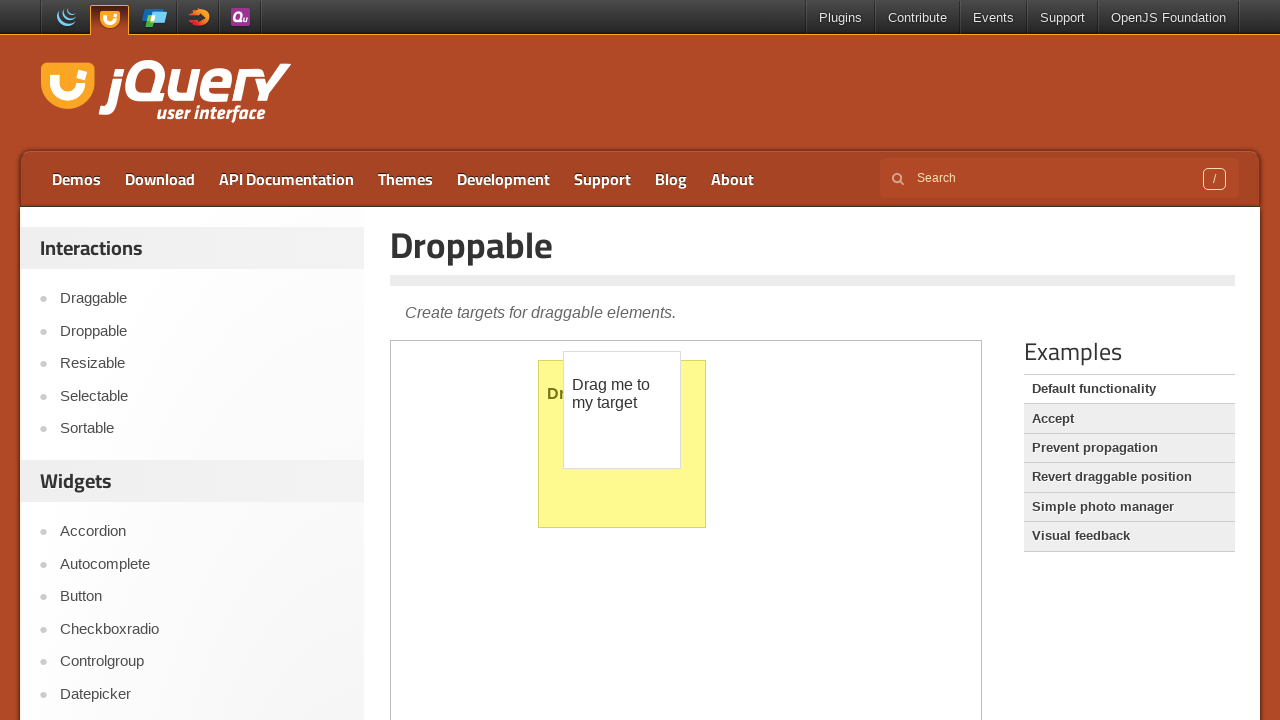

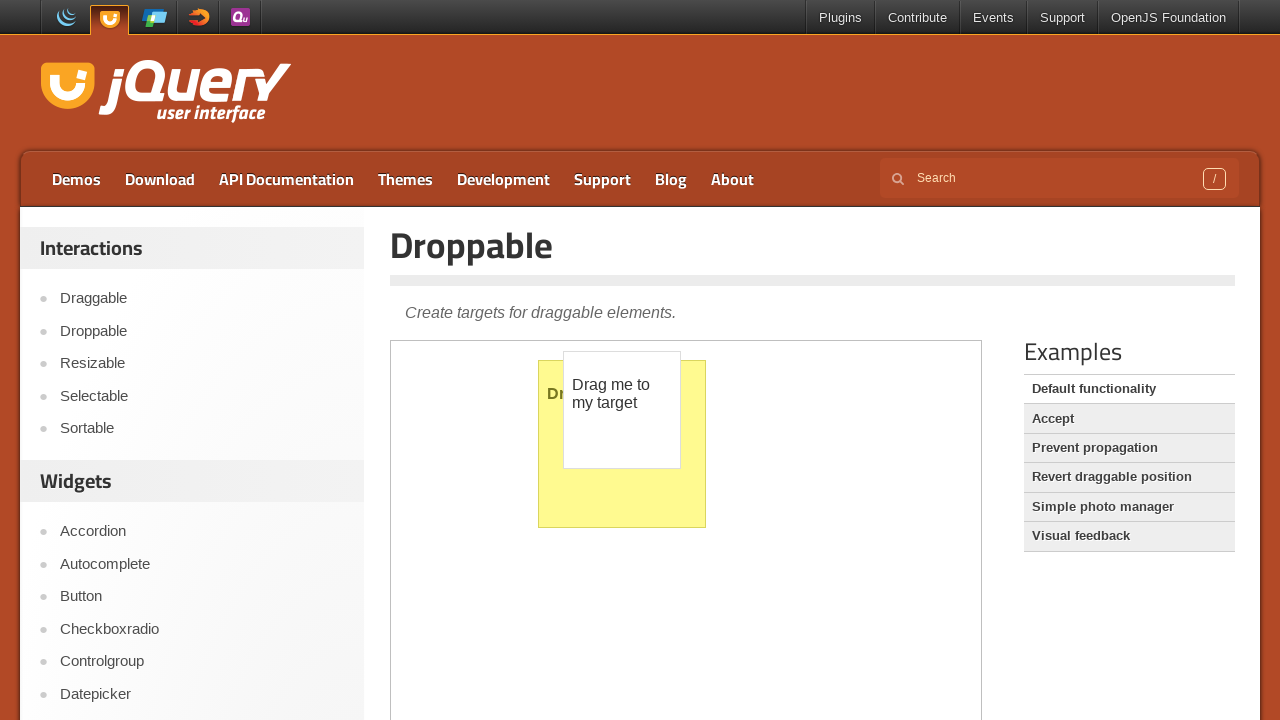